Tests drag and drop functionality by dragging column A to column B and verifying the swap

Starting URL: https://the-internet.herokuapp.com/drag_and_drop

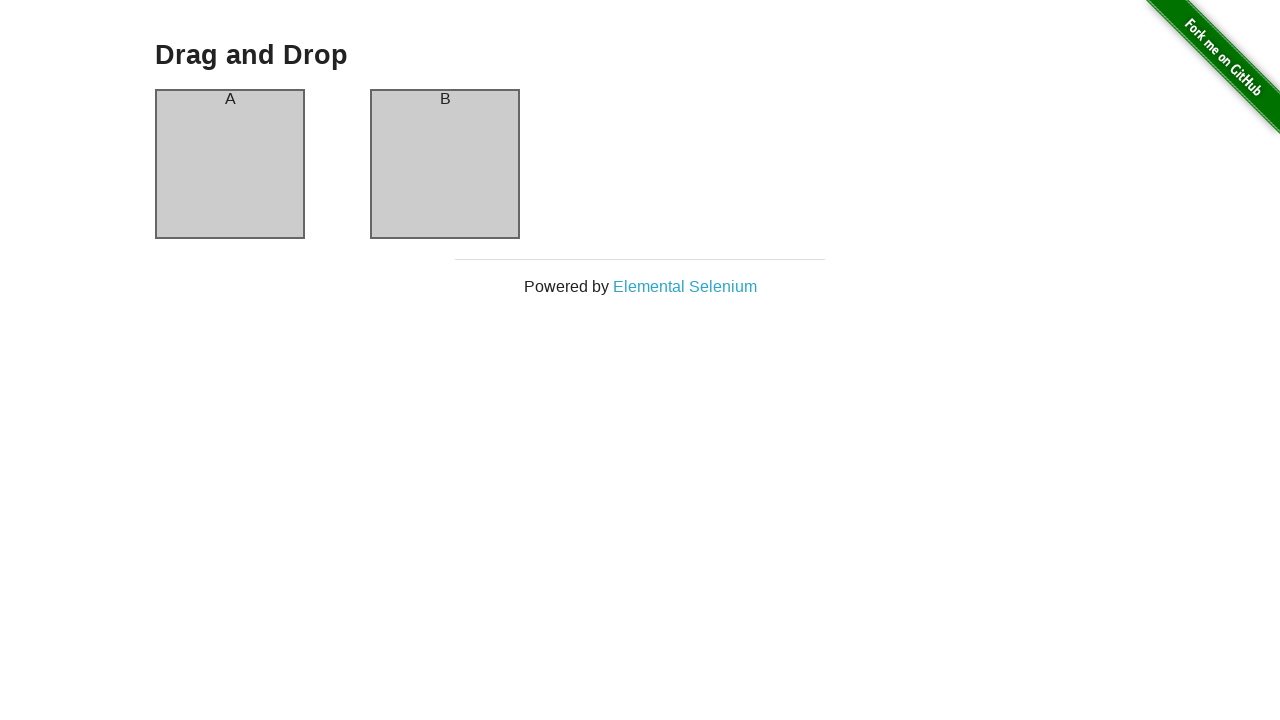

Dragged column A to column B at (445, 164)
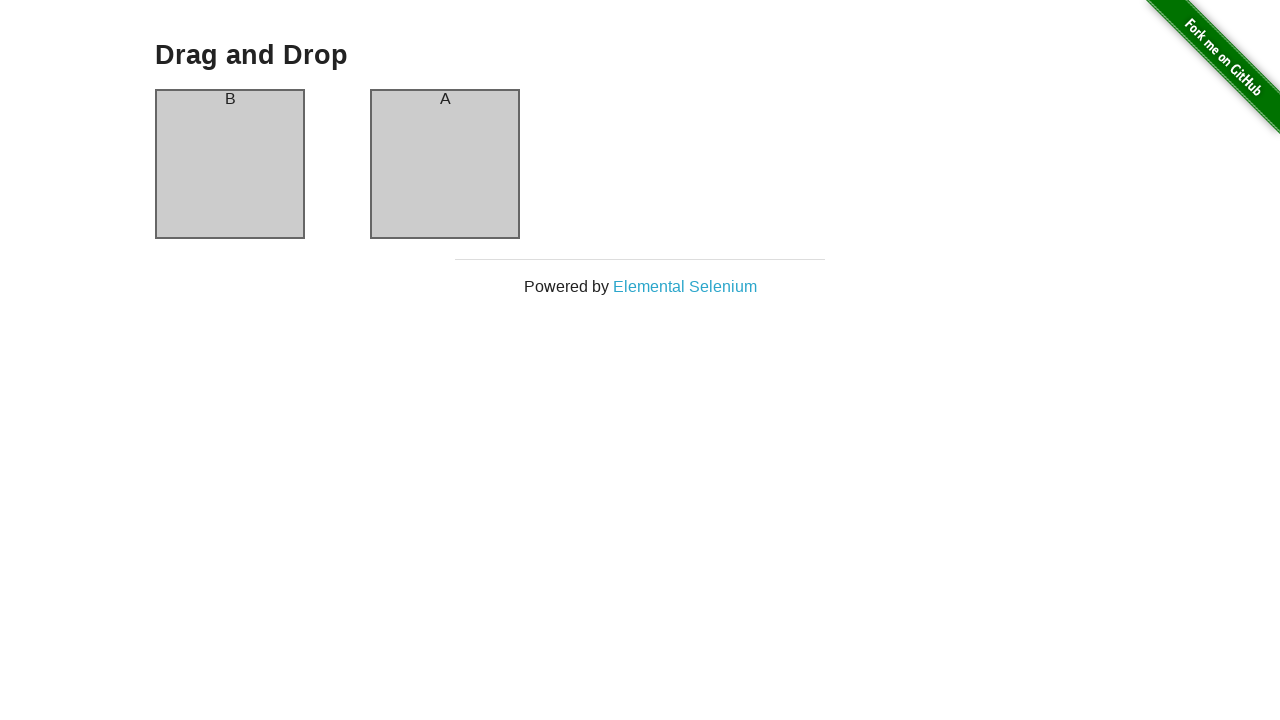

Verified column A header is present after drag and drop
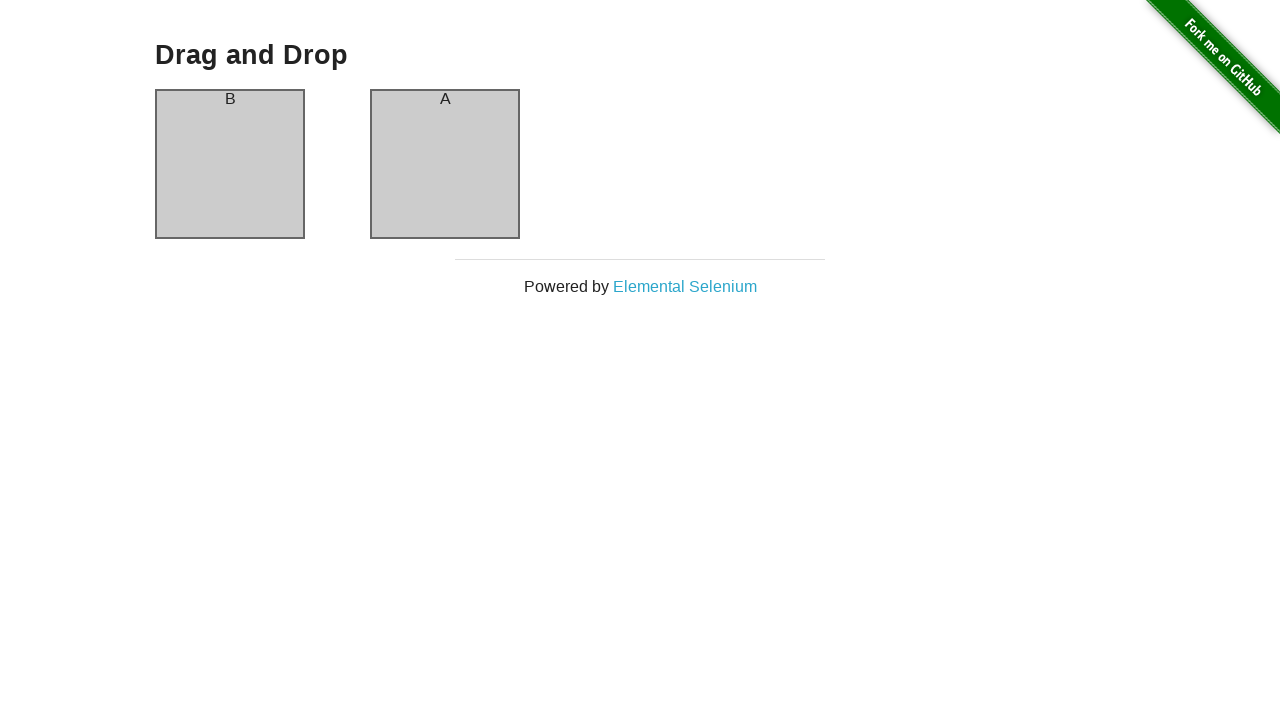

Verified column B header is present after drag and drop
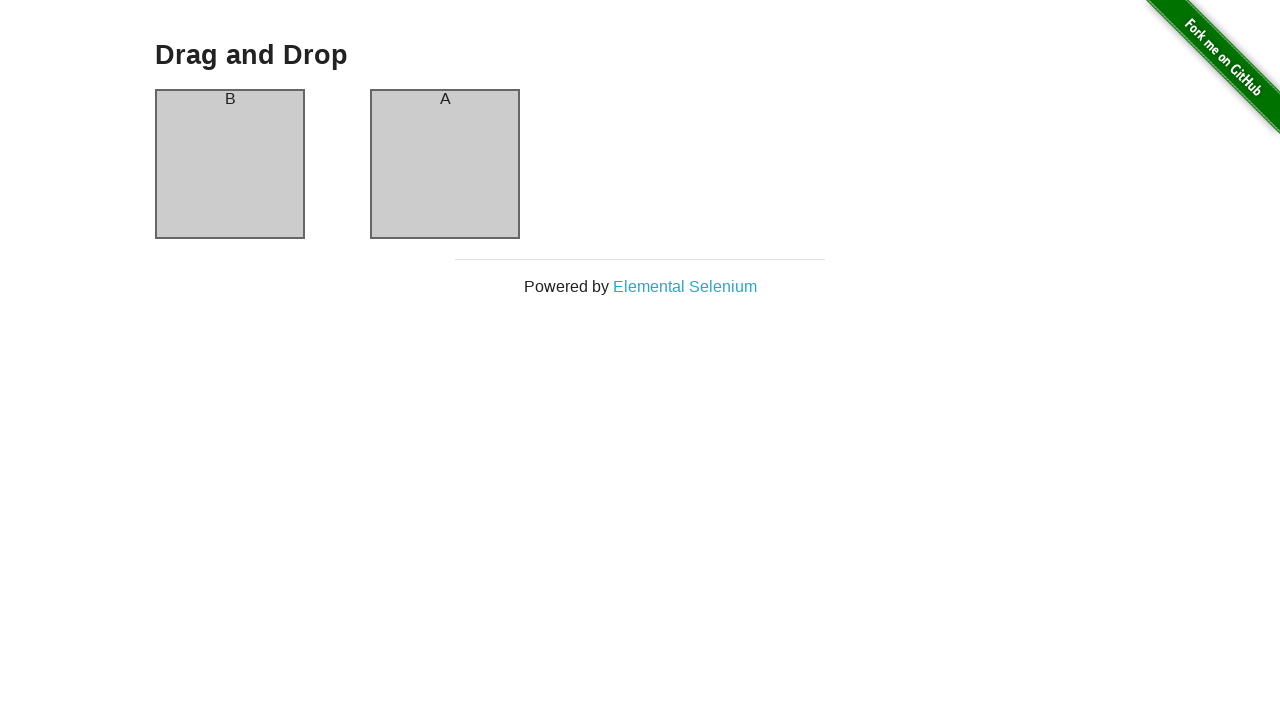

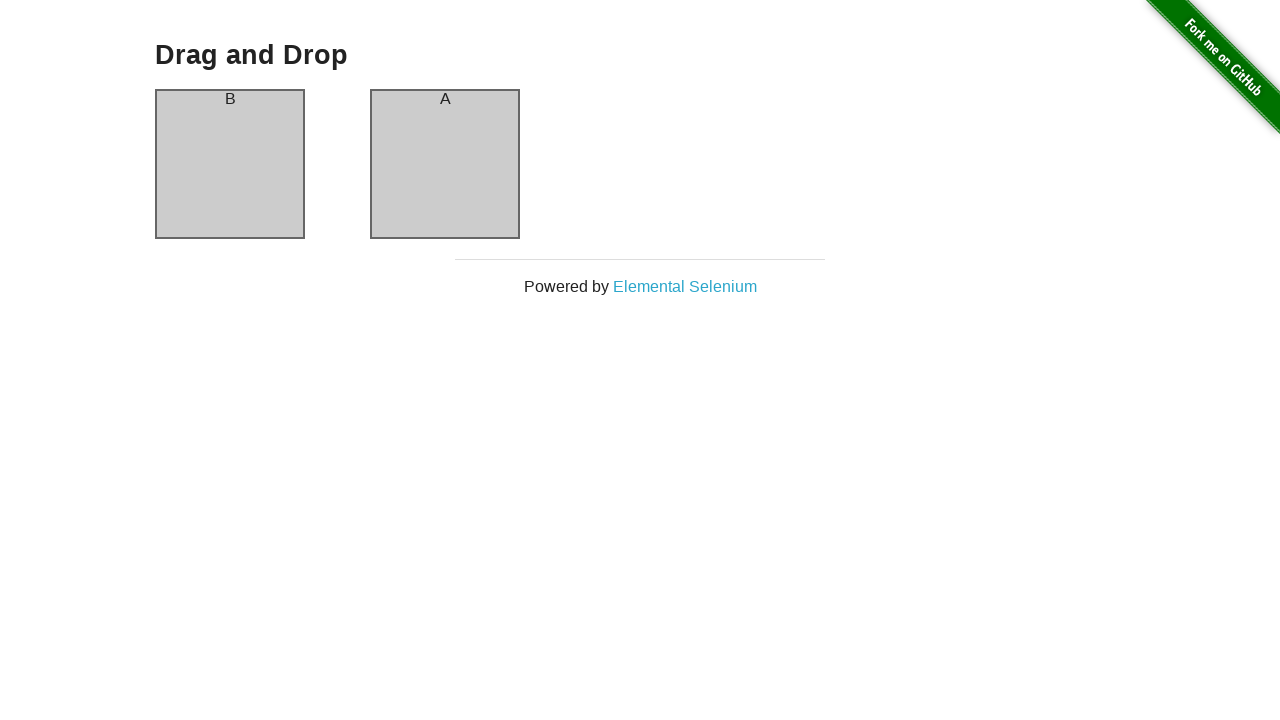